Tests that browser back button works correctly with filter navigation

Starting URL: https://demo.playwright.dev/todomvc

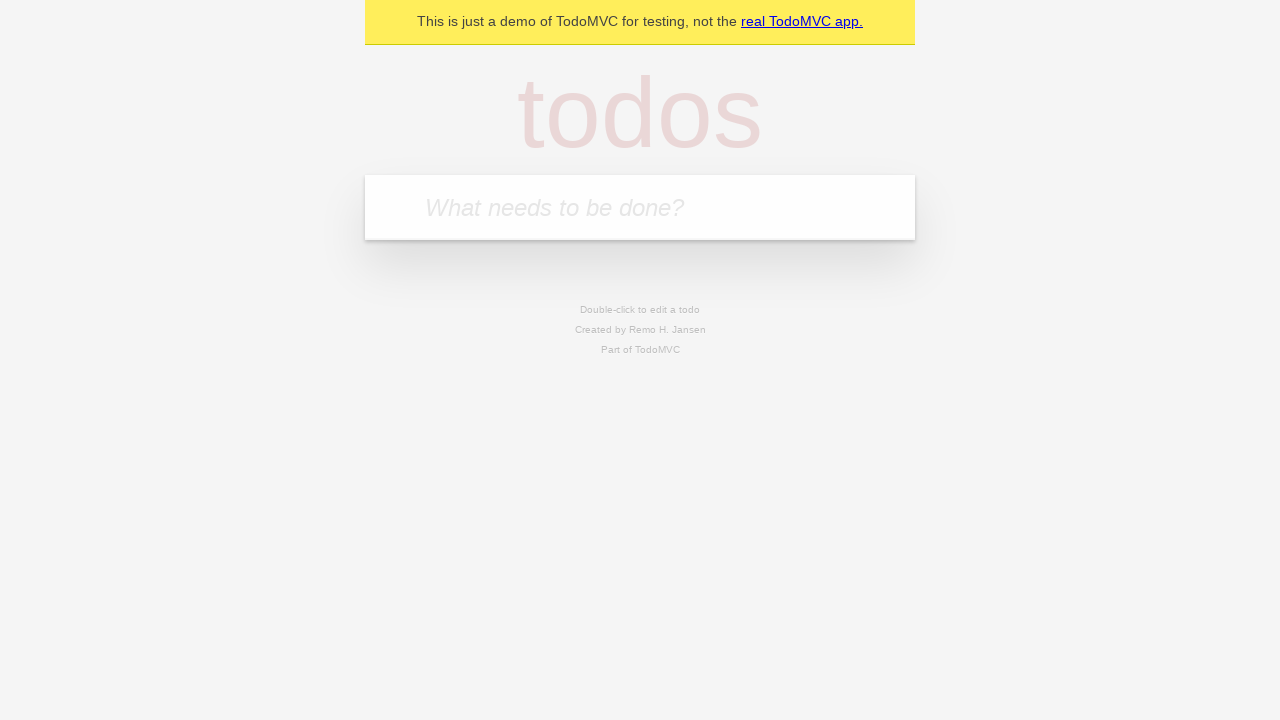

Filled new todo field with 'buy some cheese' on .new-todo
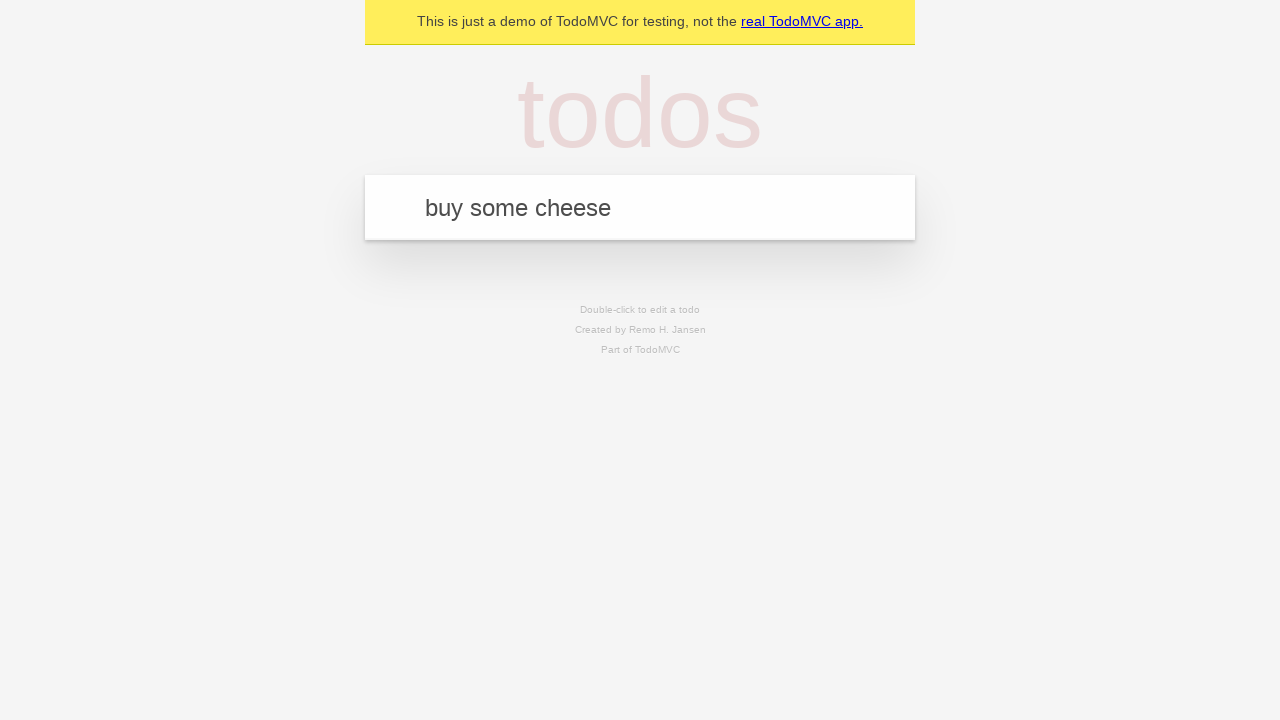

Pressed Enter to add first todo on .new-todo
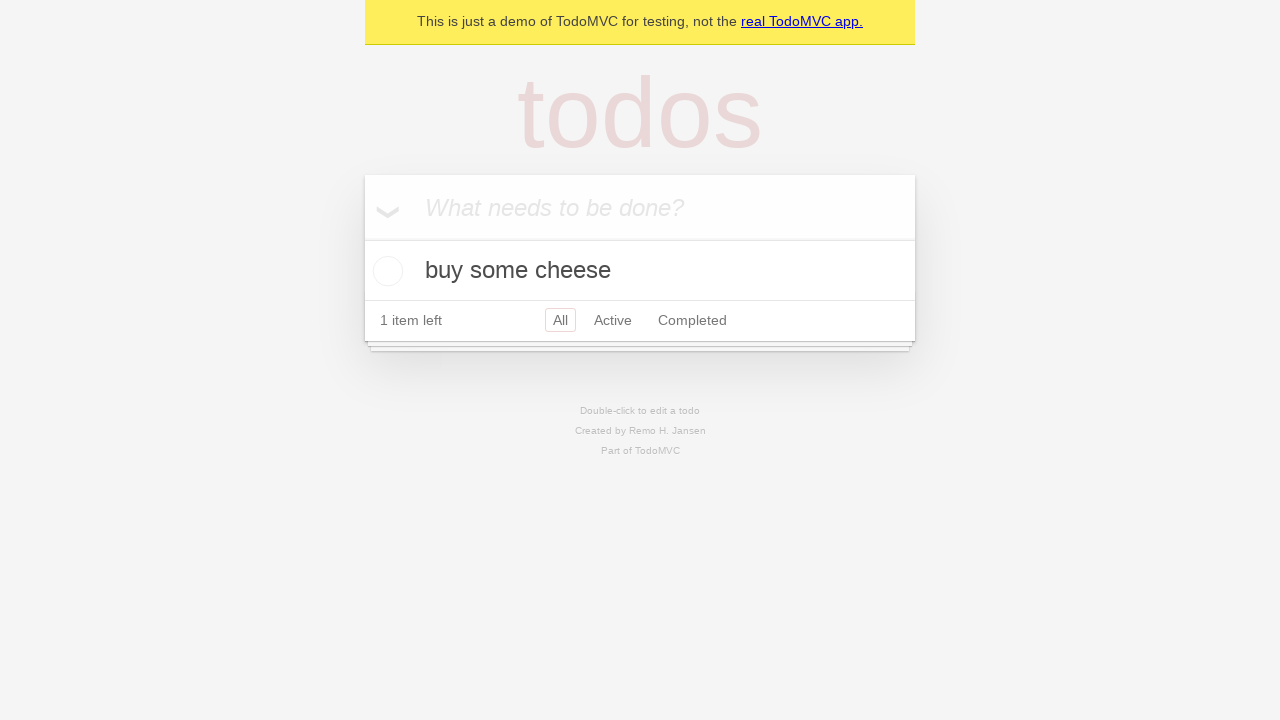

Filled new todo field with 'feed the cat' on .new-todo
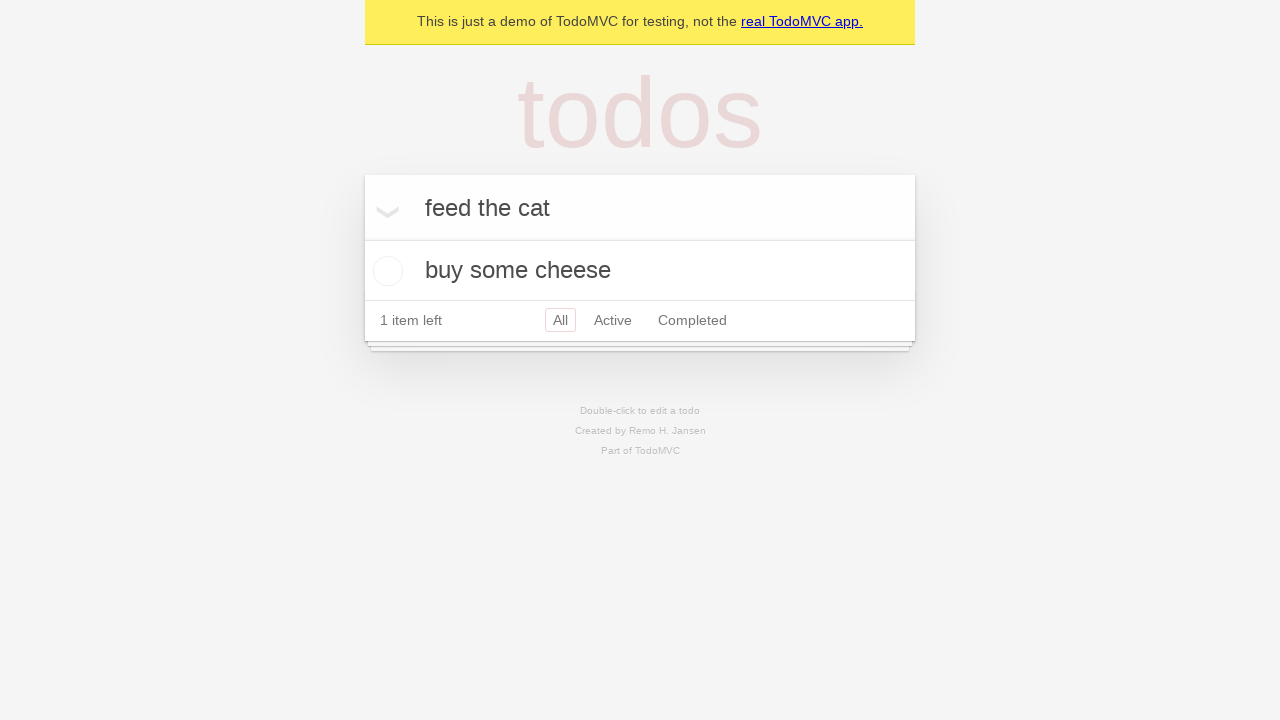

Pressed Enter to add second todo on .new-todo
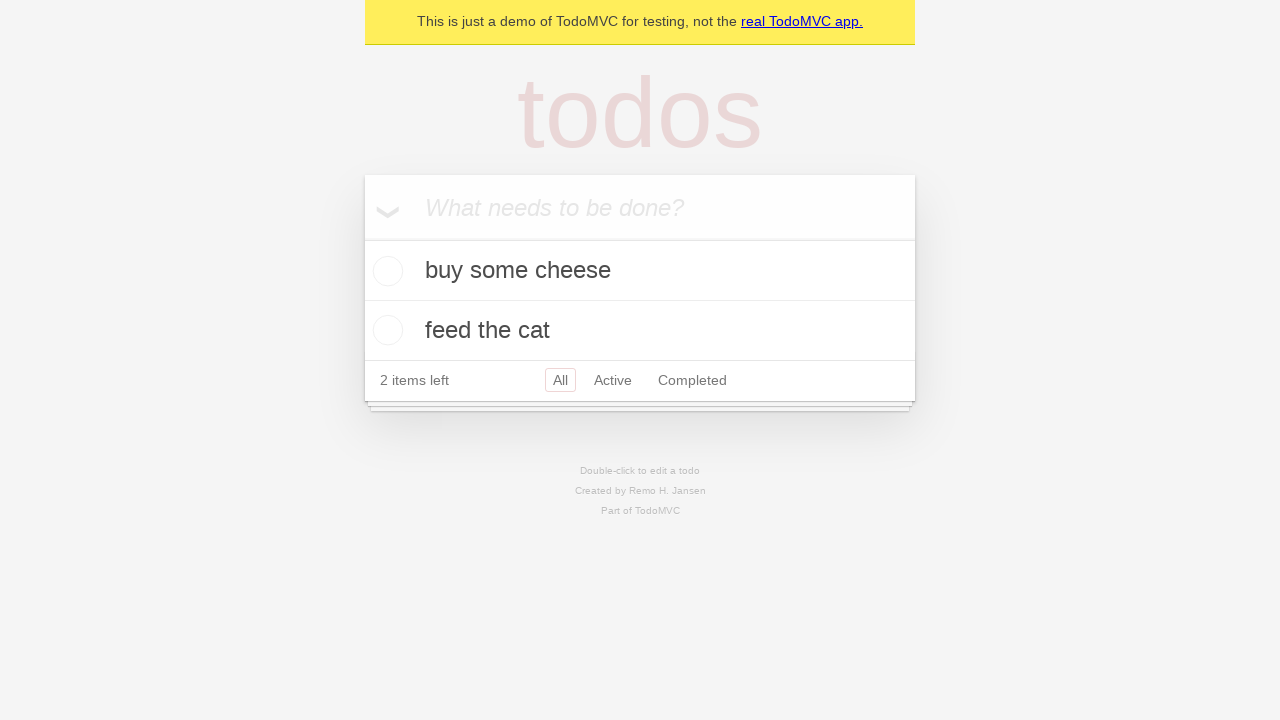

Filled new todo field with 'book a doctors appointment' on .new-todo
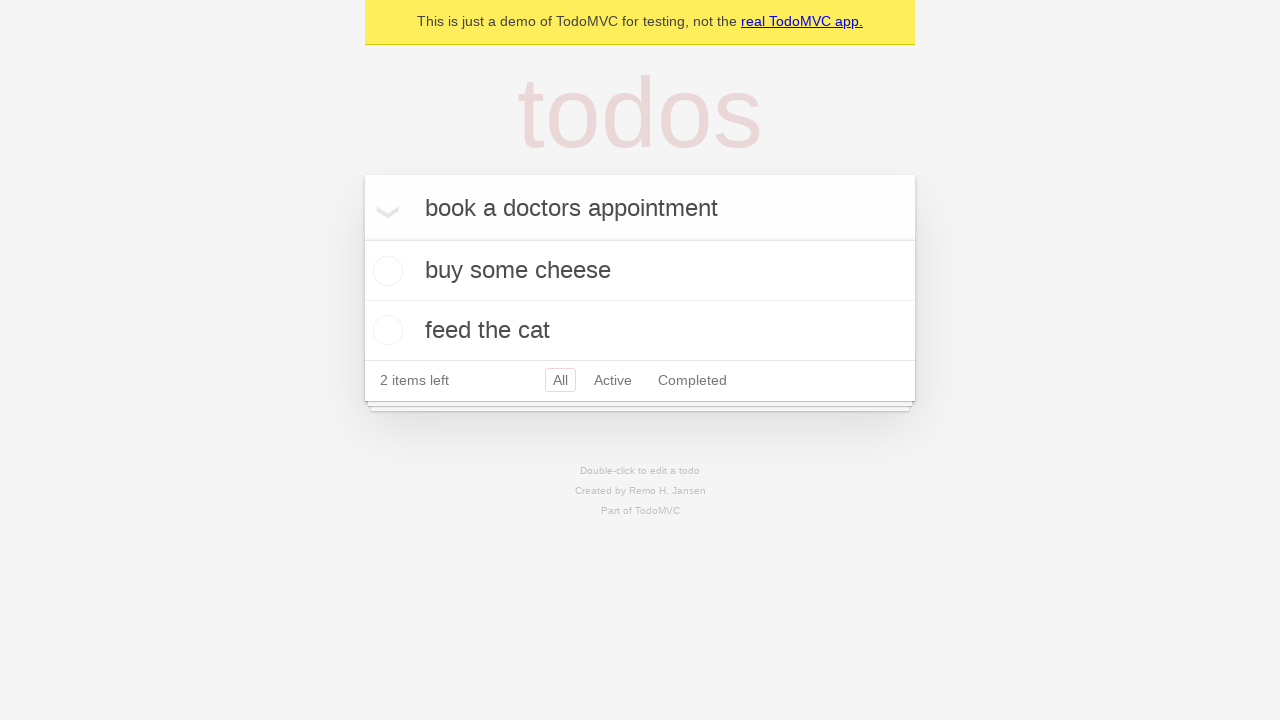

Pressed Enter to add third todo on .new-todo
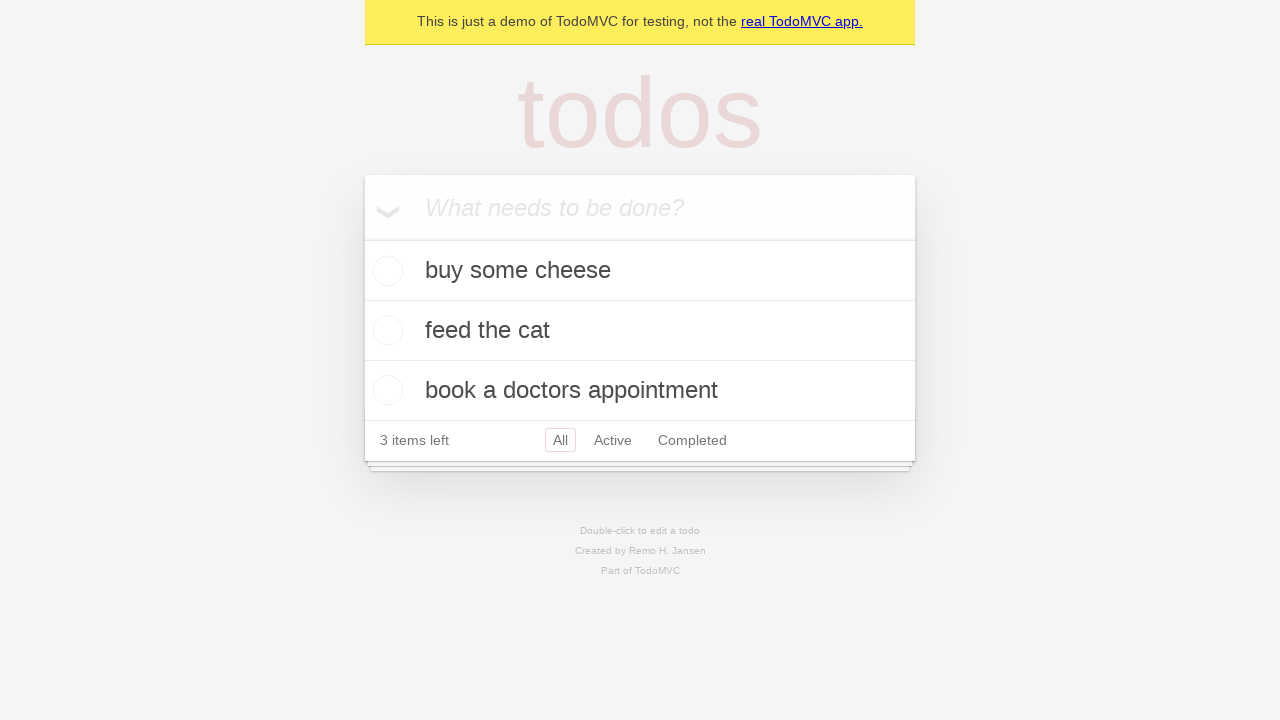

Checked second todo item at (385, 330) on .todo-list li .toggle >> nth=1
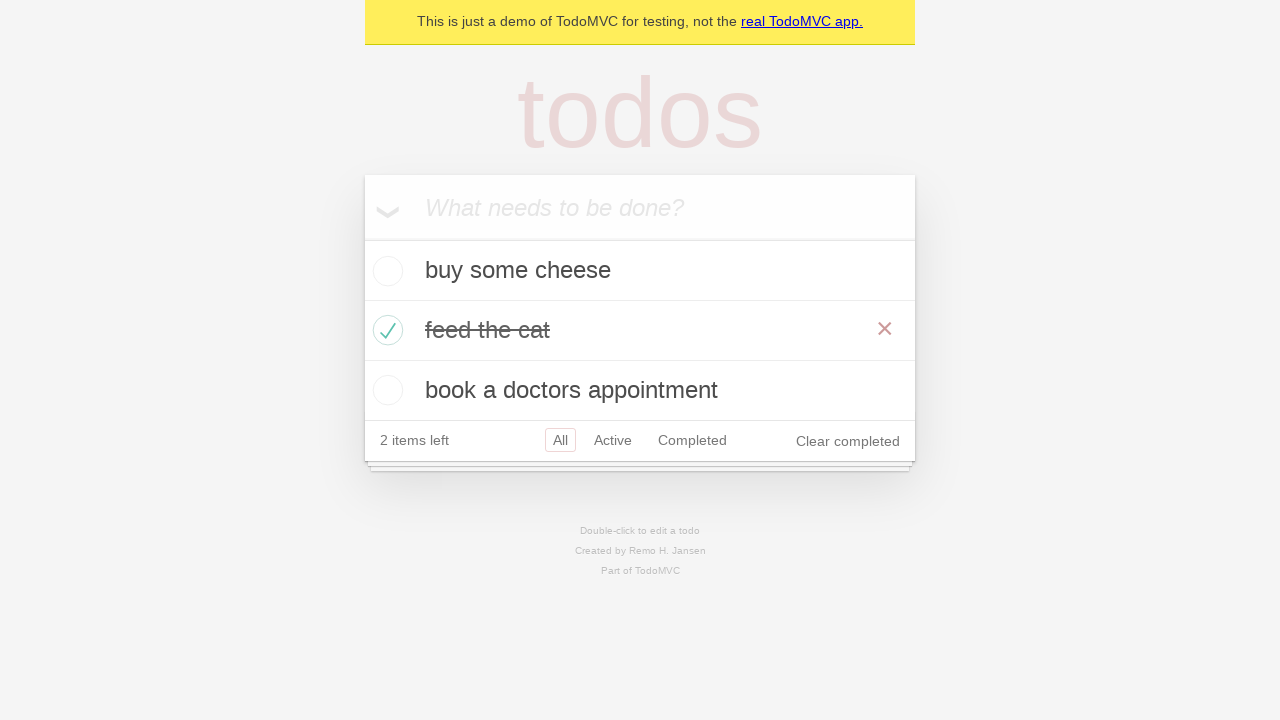

Clicked 'All' filter at (560, 440) on .filters >> text=All
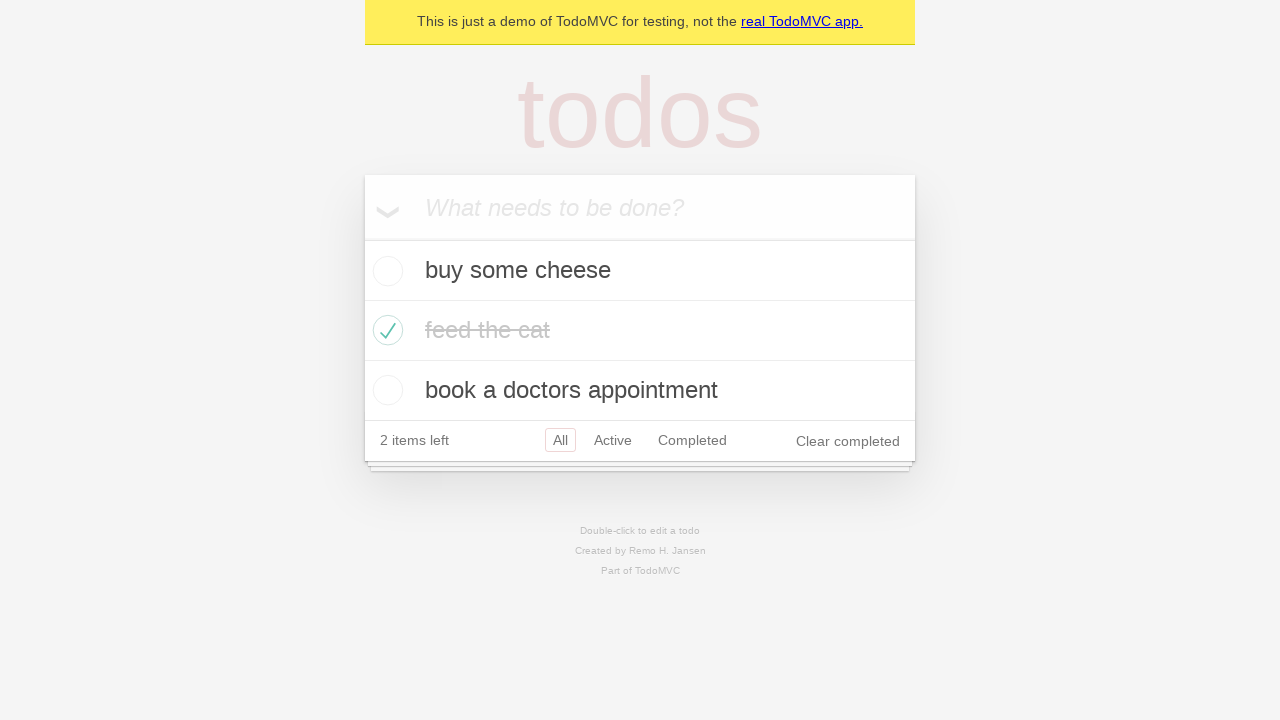

Clicked 'Active' filter at (613, 440) on .filters >> text=Active
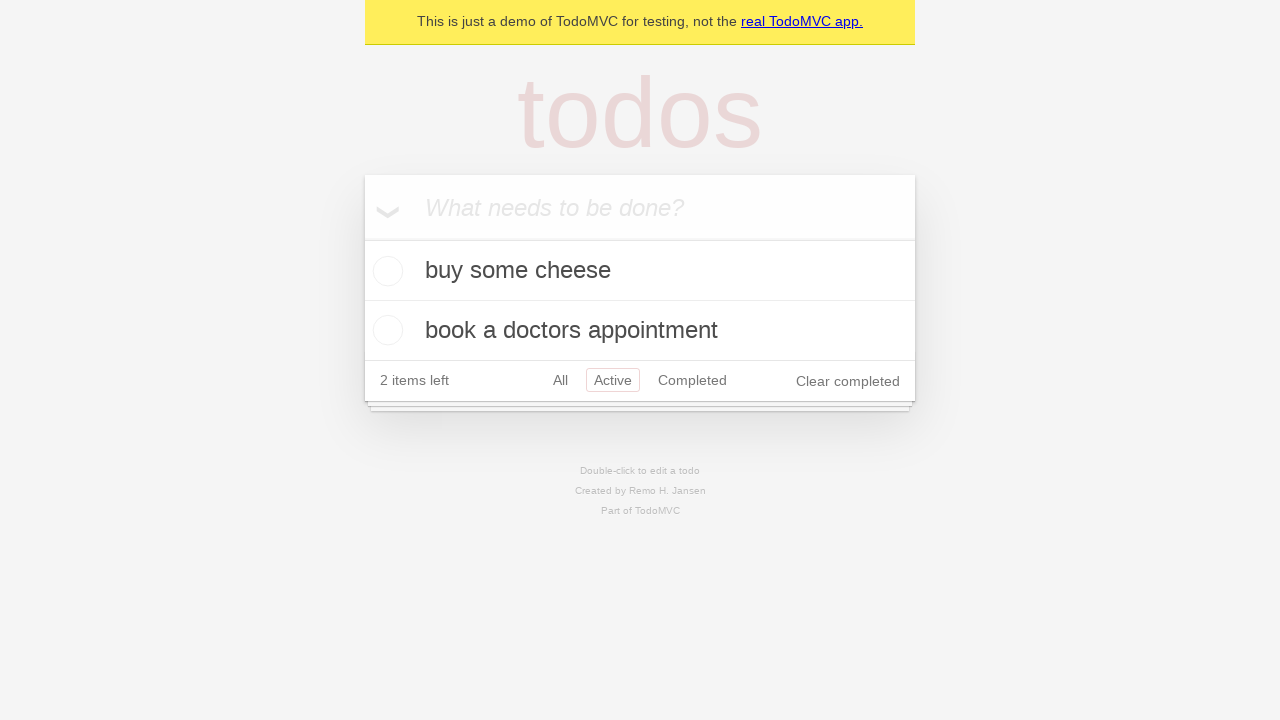

Clicked 'Completed' filter at (692, 380) on .filters >> text=Completed
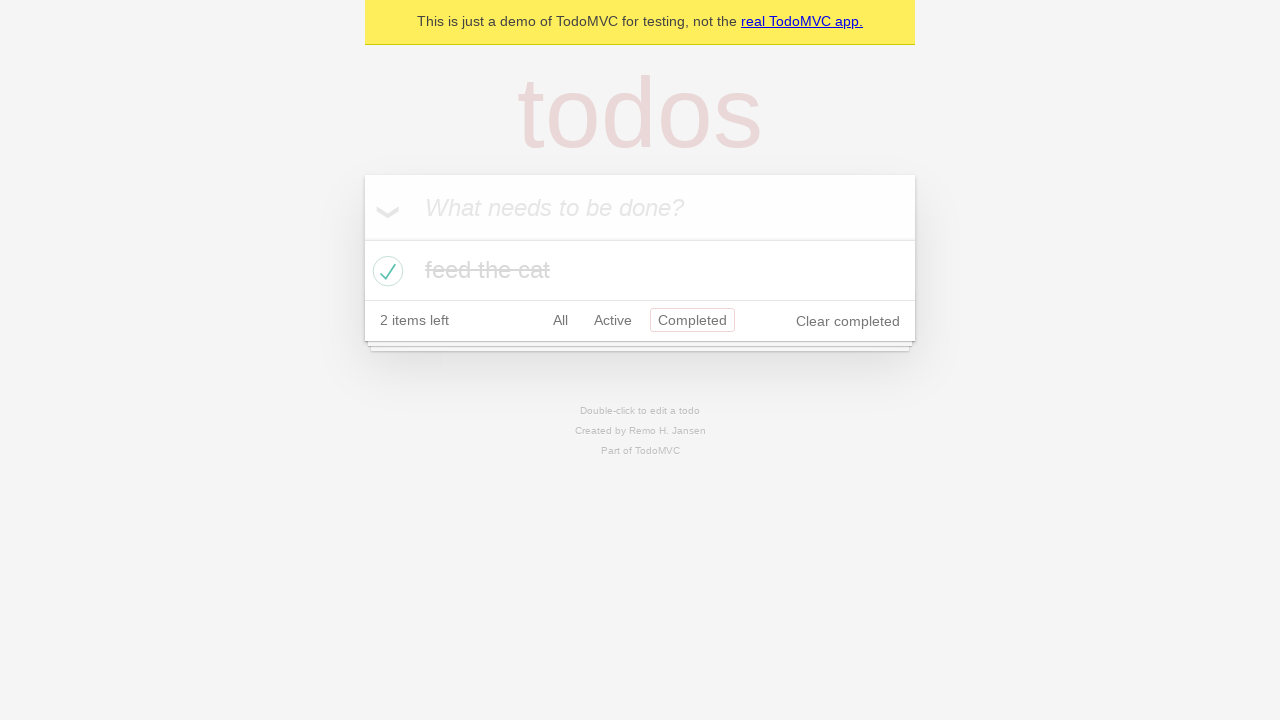

Navigated back from Completed filter
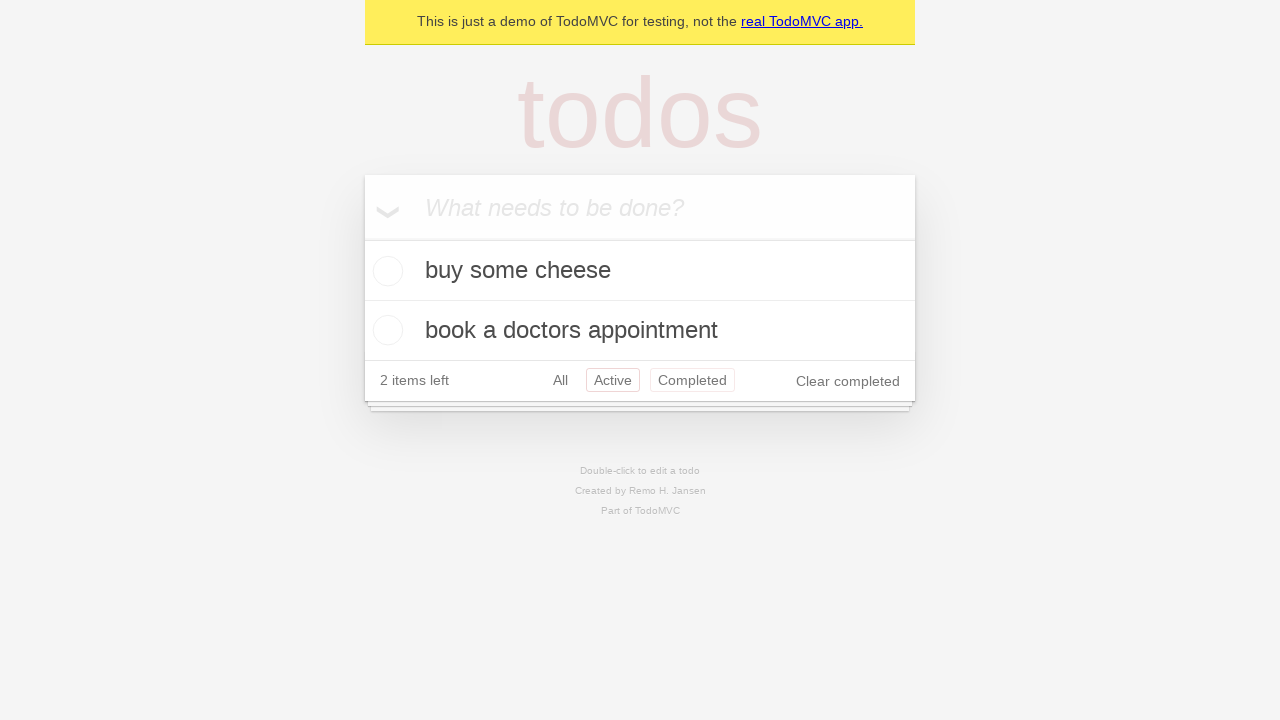

Navigated back from Active filter using browser back button
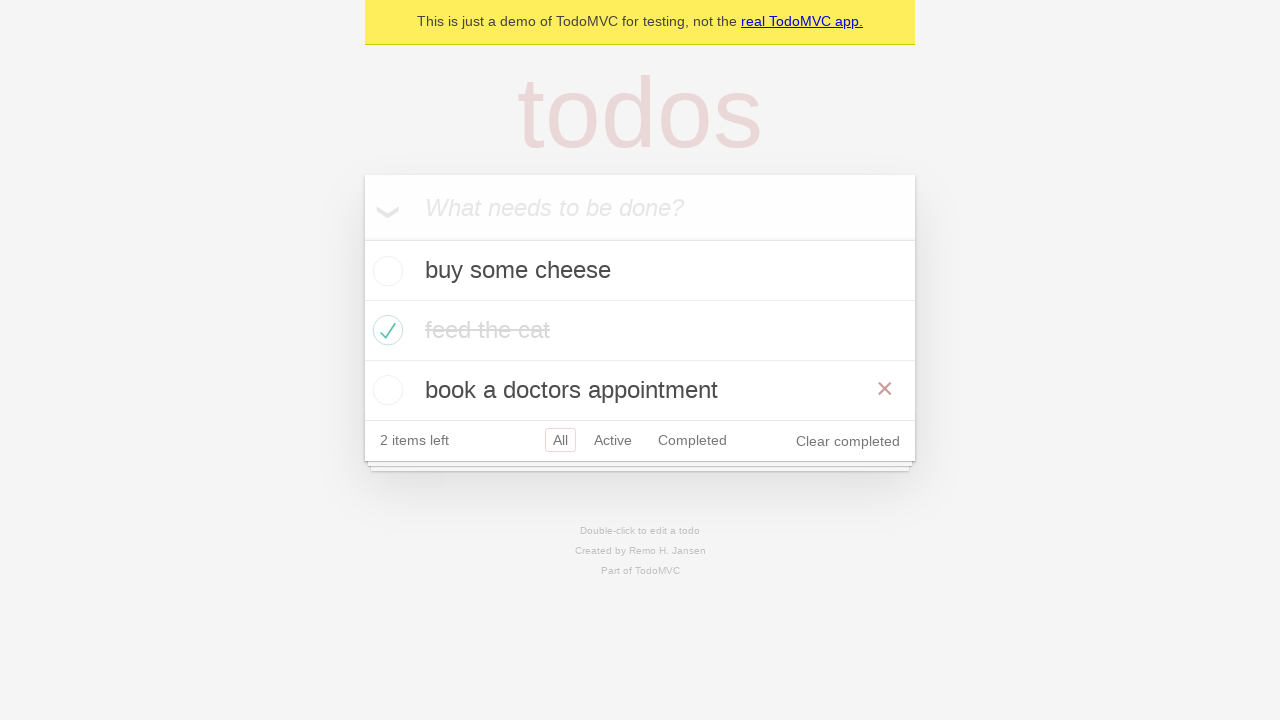

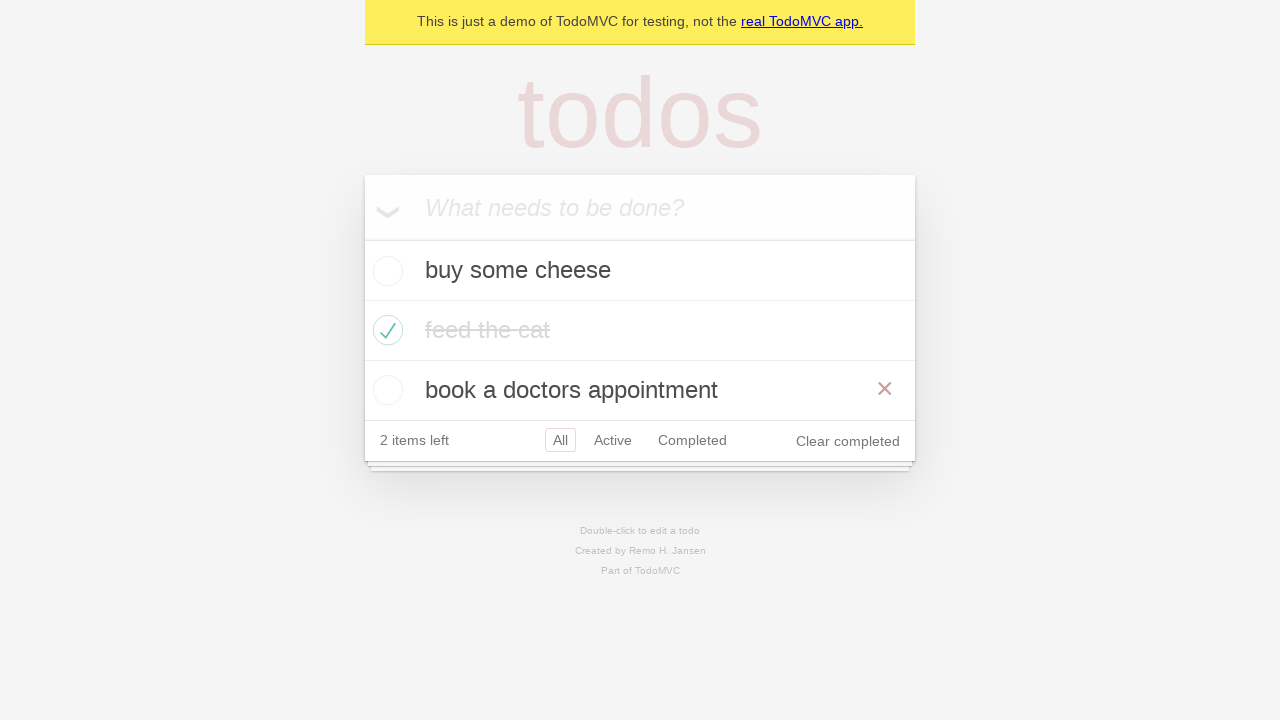